Tests navigation through shadow DOM elements on the Polymer shop website by clicking on the Men's Outerwear shop link

Starting URL: https://shop.polymer-project.org/

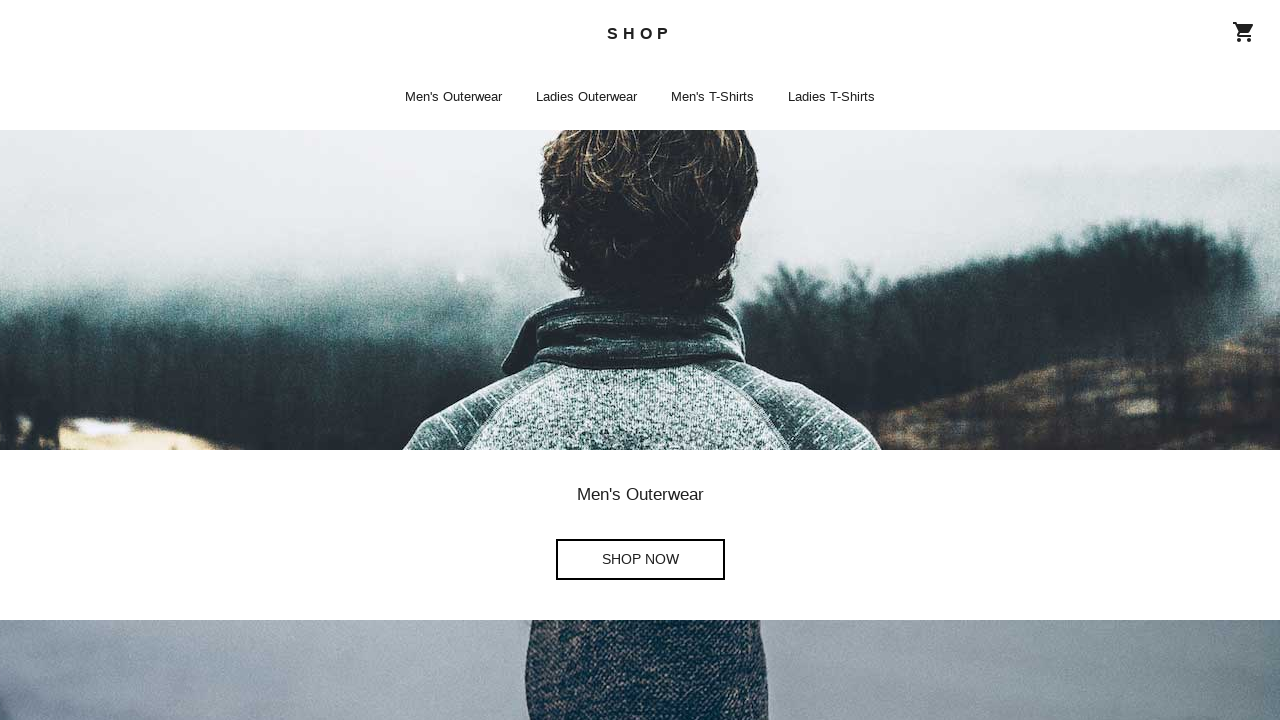

Waited for shop-app home page to load
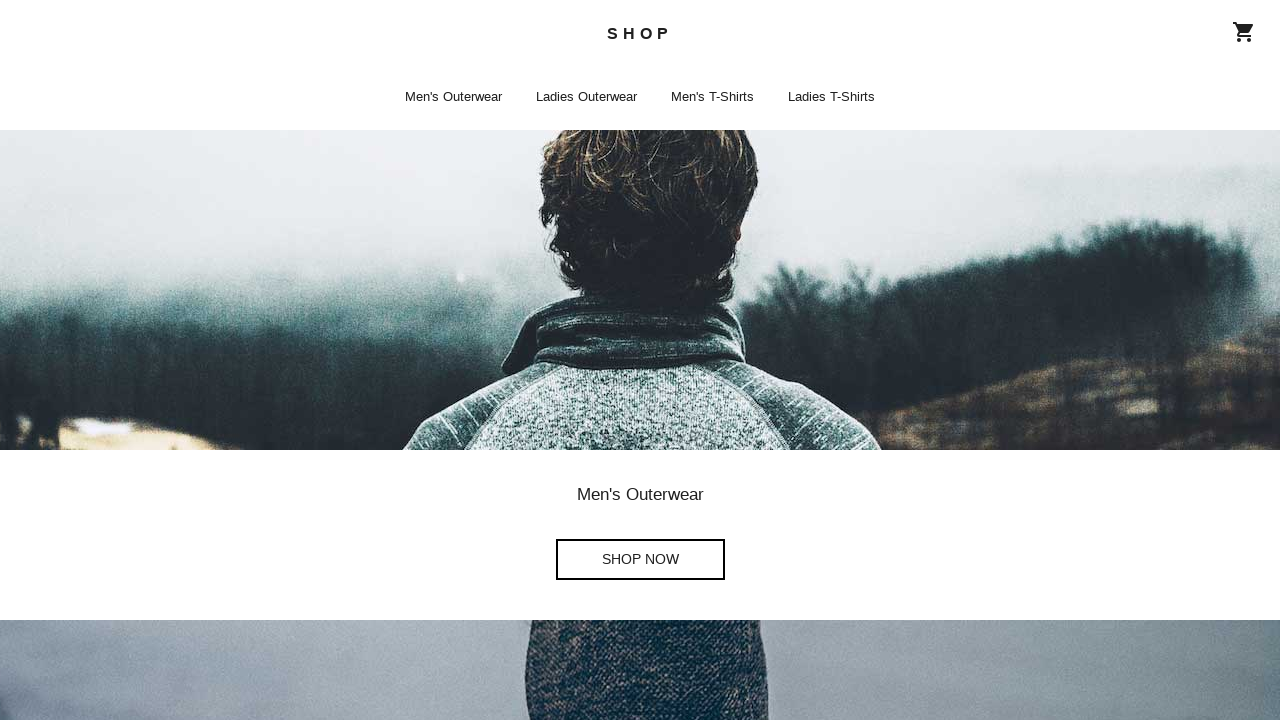

Clicked Men's Outerwear Shop Now link in shadow DOM at (640, 560) on shop-app[page='home'] >> .iron-selected >> a[aria-label="Men's Outerwear Shop No
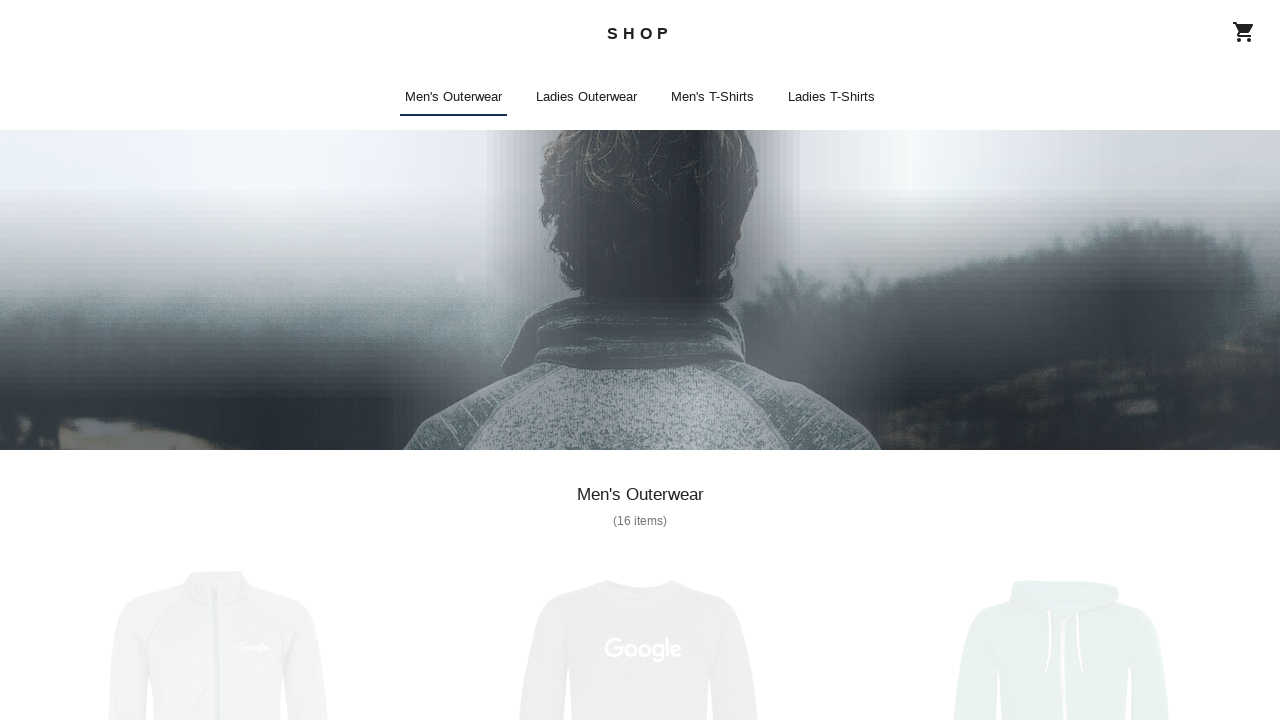

Navigation to Men's Outerwear shop completed and network idle
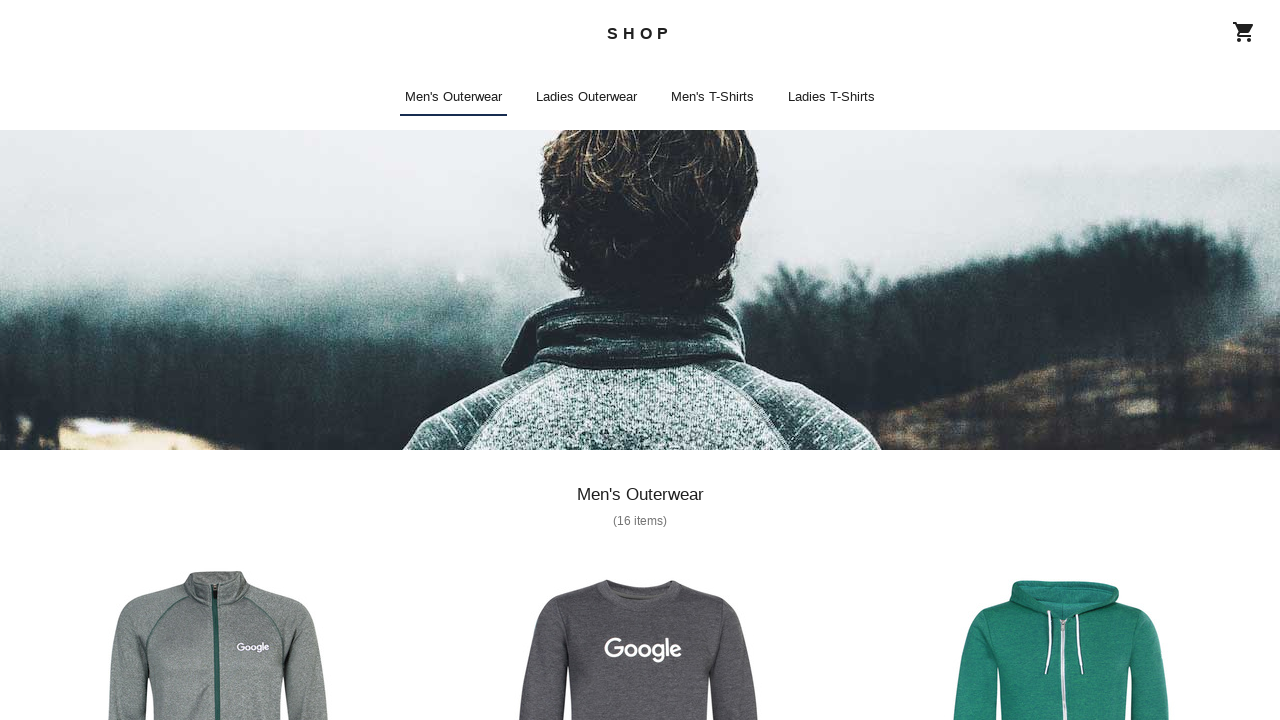

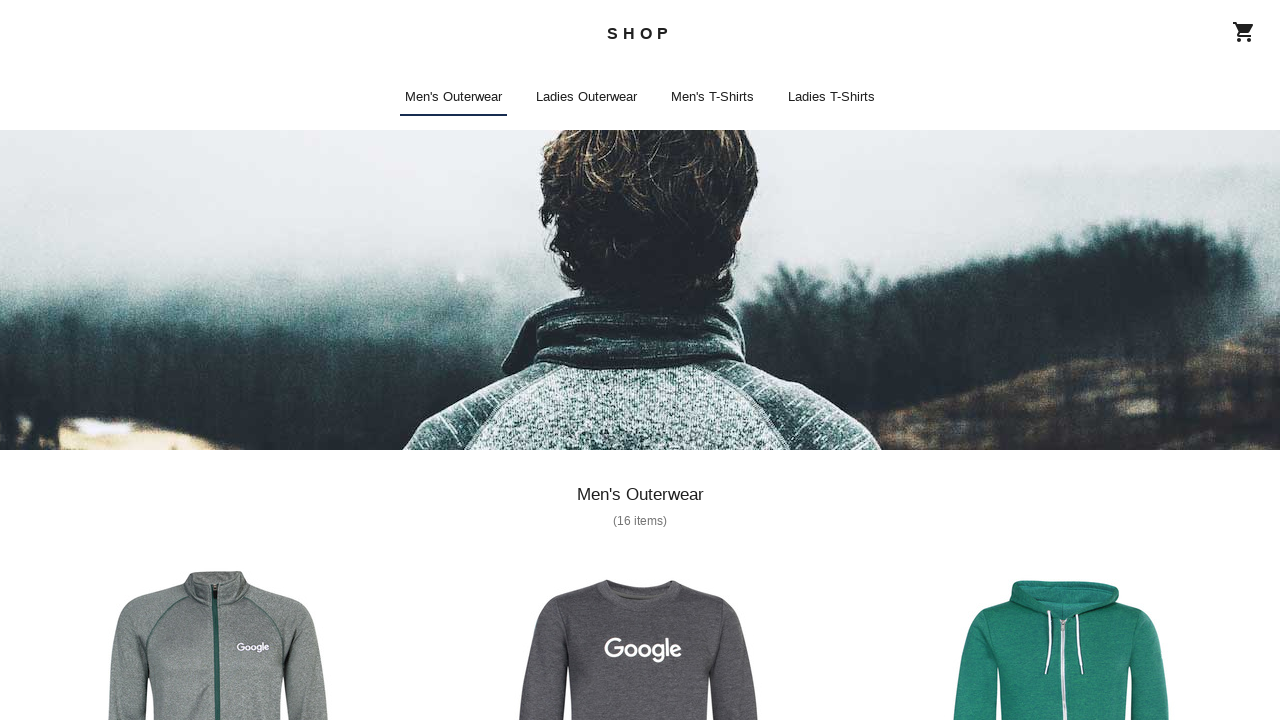